Tests adding multiple todo items by filling the input and pressing Enter, verifying items appear in the list

Starting URL: https://demo.playwright.dev/todomvc

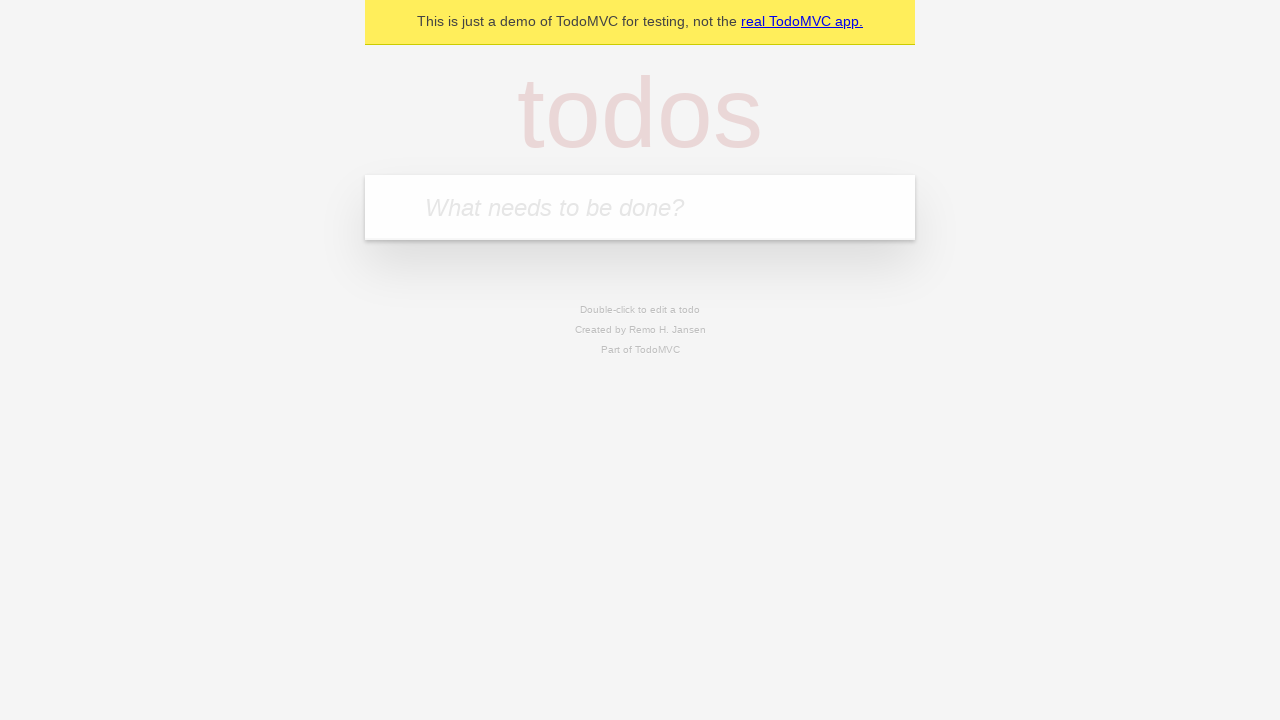

Filled input field with 'buy some cheese' on internal:attr=[placeholder="What needs to be done?"i]
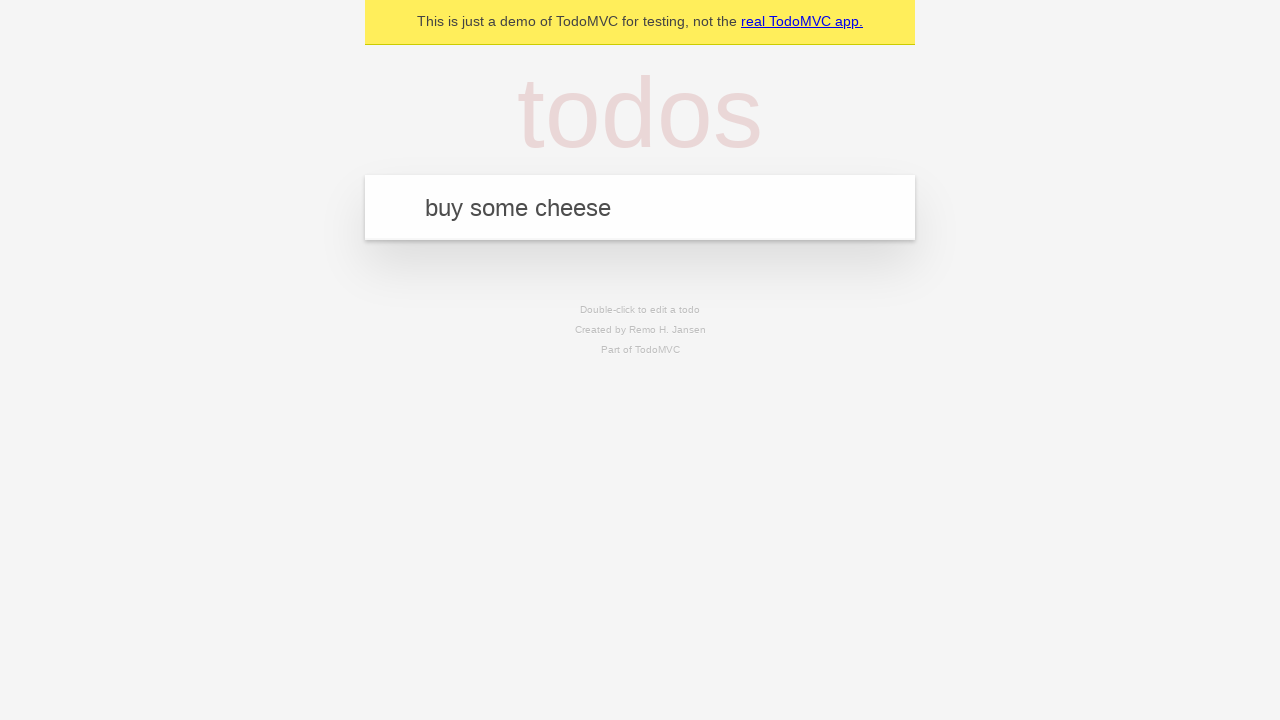

Pressed Enter to add first todo item on internal:attr=[placeholder="What needs to be done?"i]
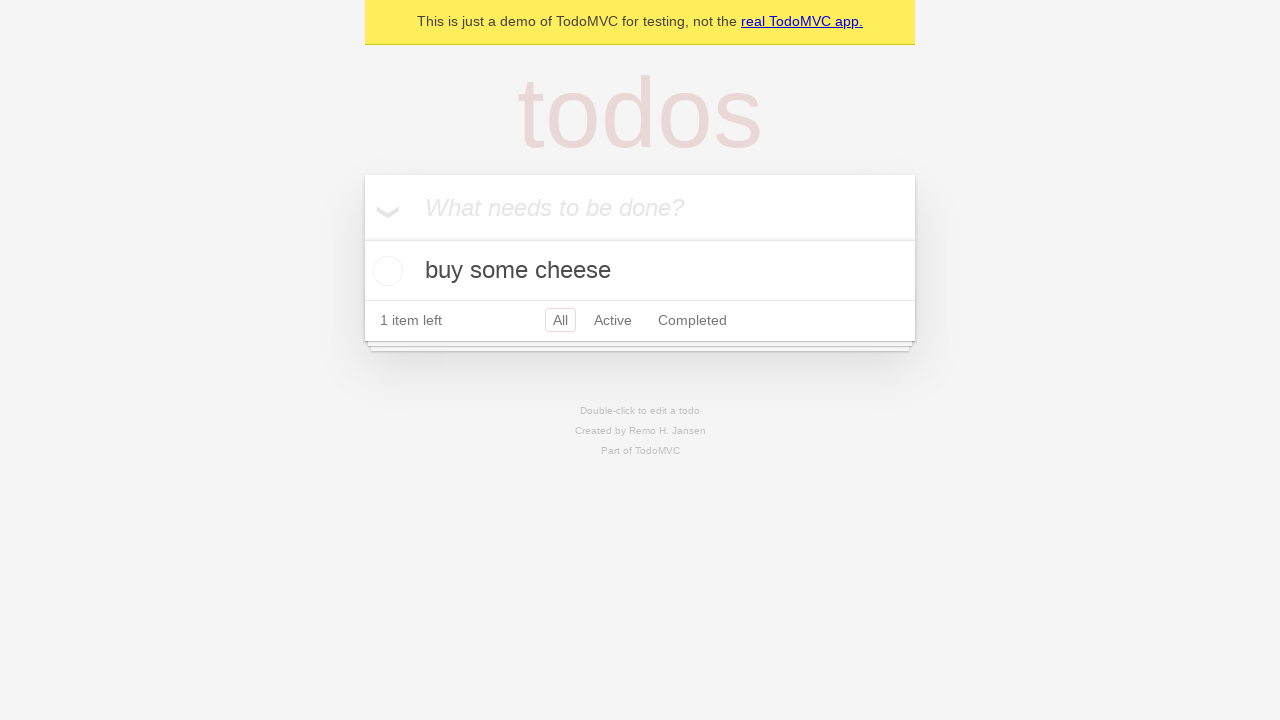

First todo item appeared in the list
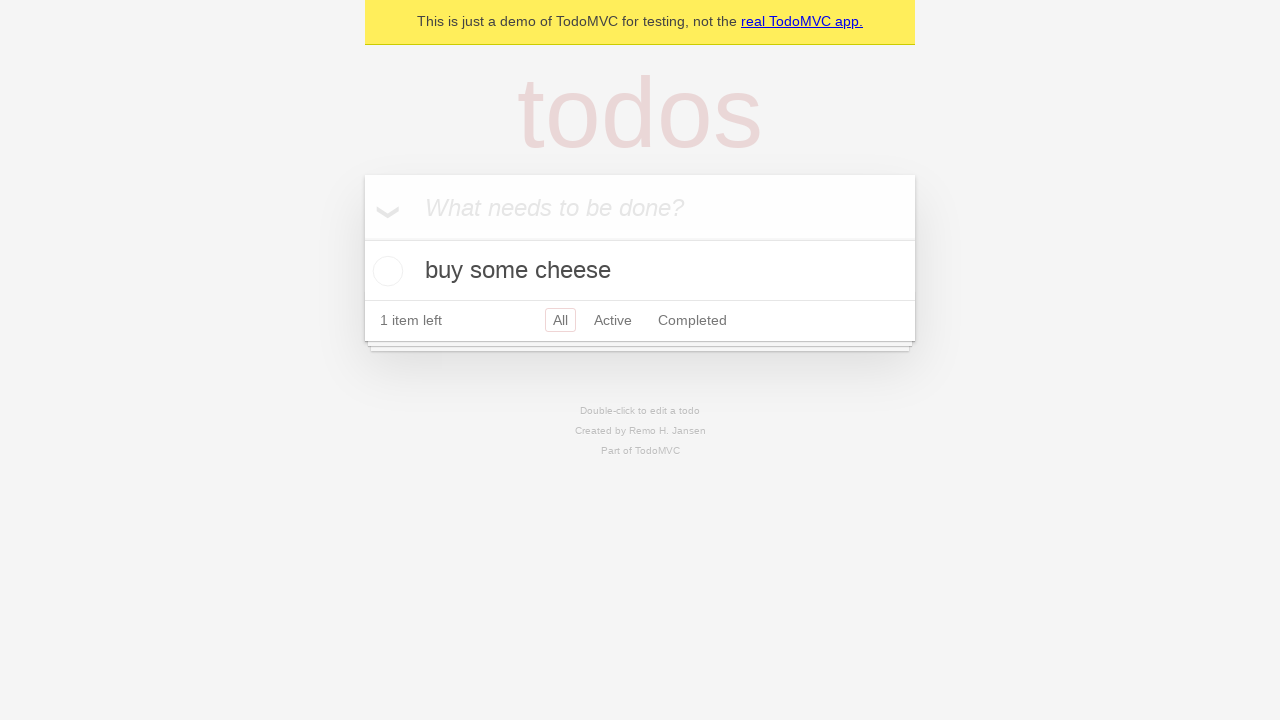

Filled input field with 'feed the cat' on internal:attr=[placeholder="What needs to be done?"i]
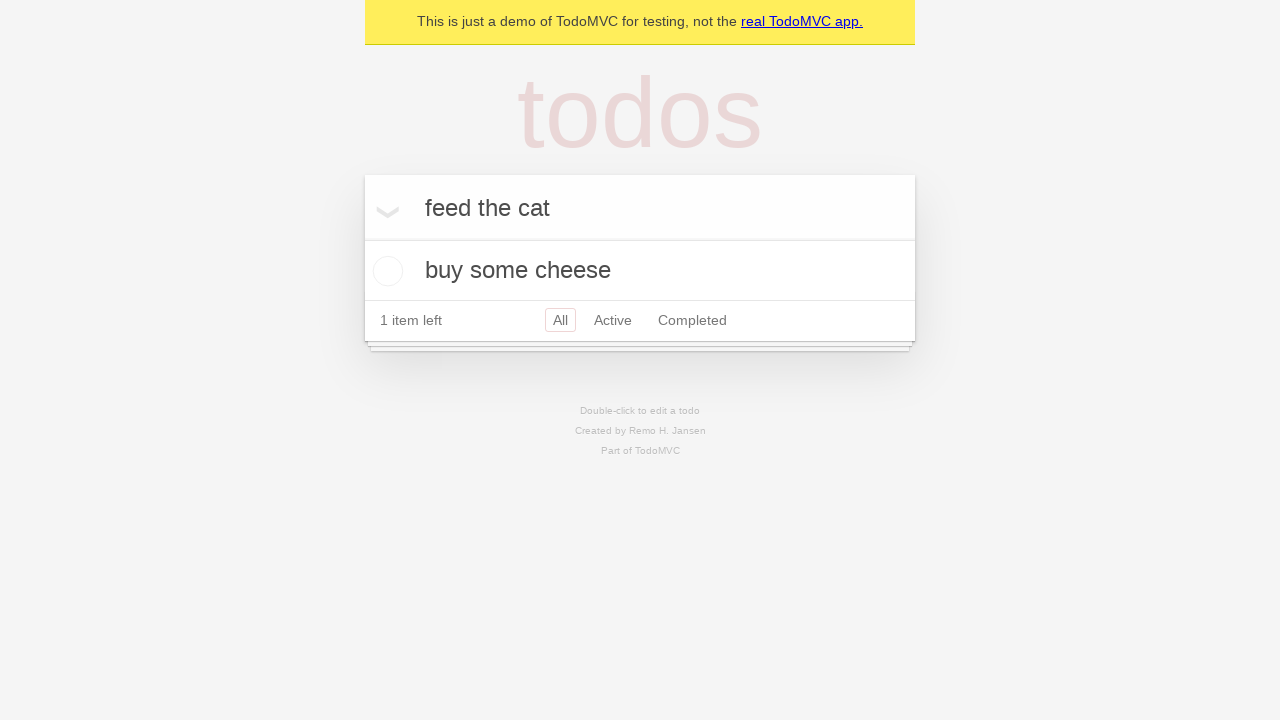

Pressed Enter to add second todo item on internal:attr=[placeholder="What needs to be done?"i]
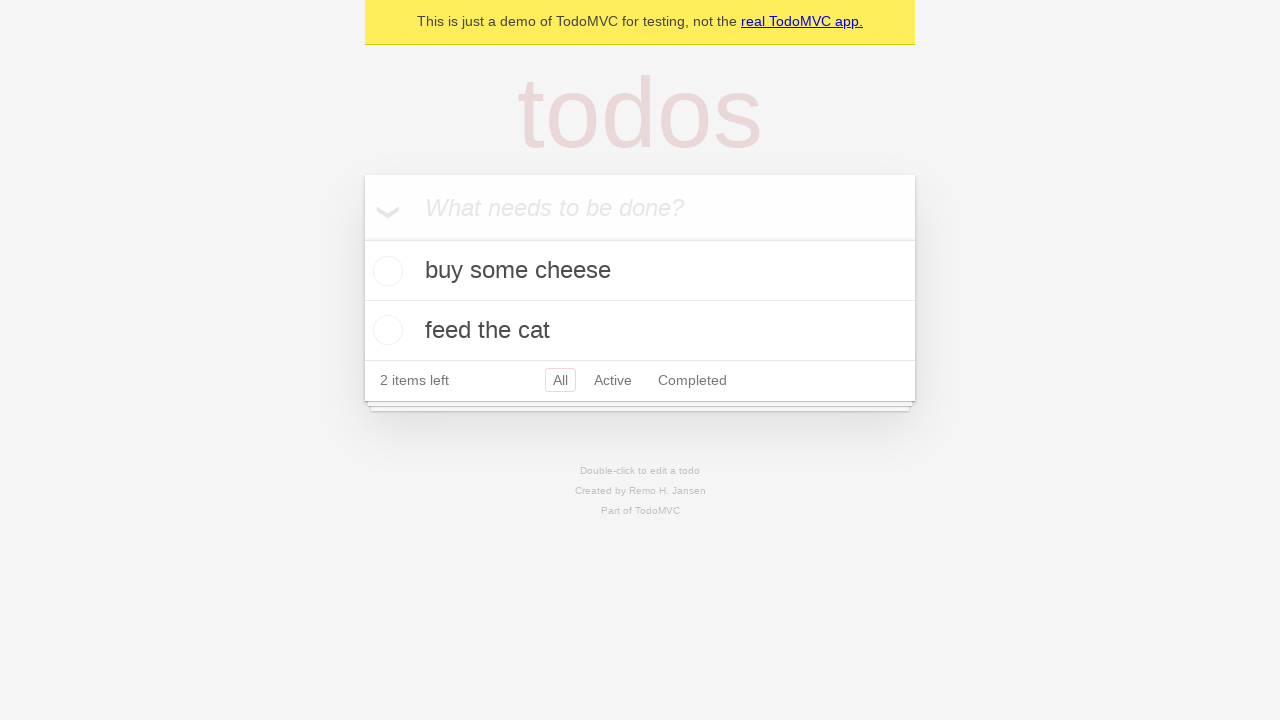

Second todo item appeared in the list
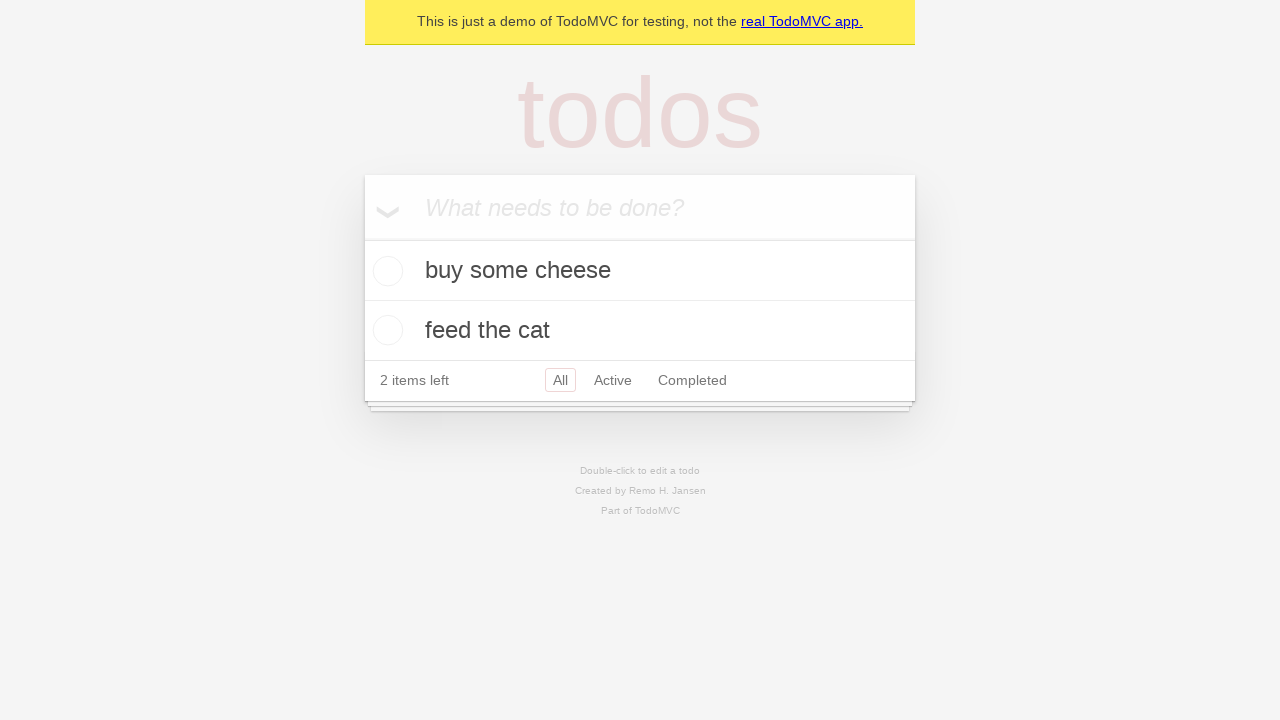

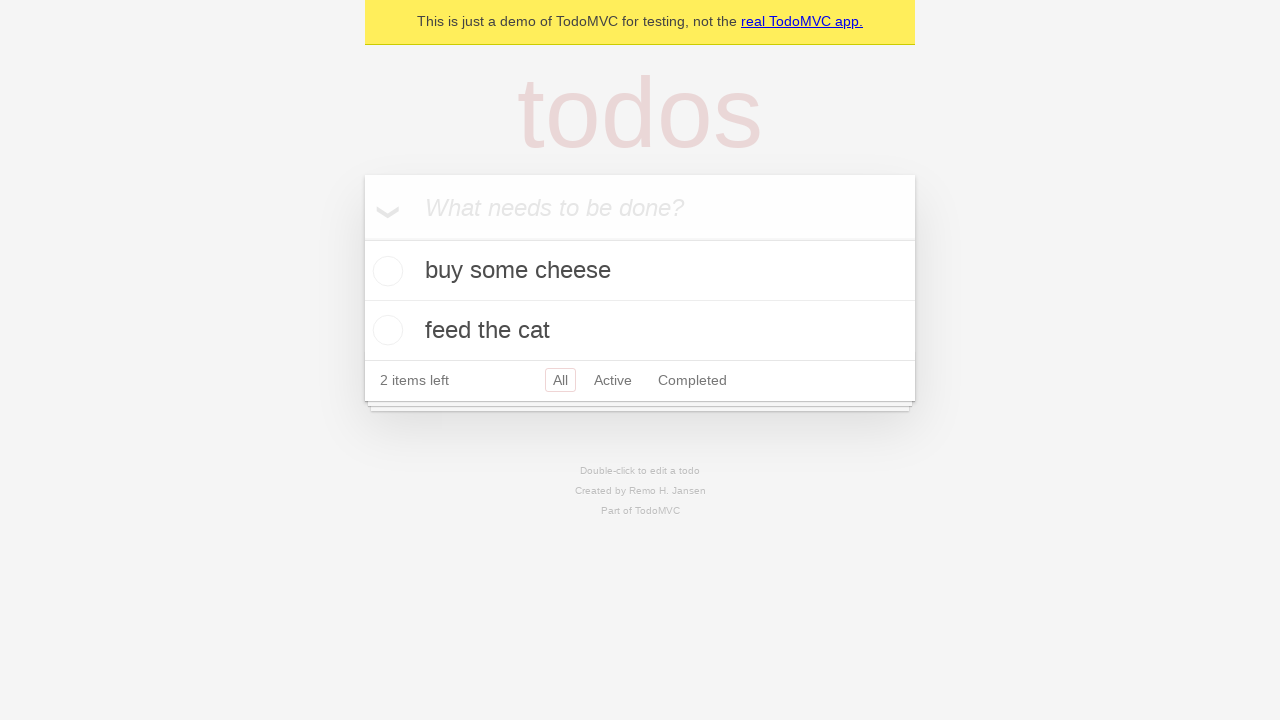